Navigates to world clock page and verifies that a table element is present and visible

Starting URL: https://www.timeanddate.com/worldclock/

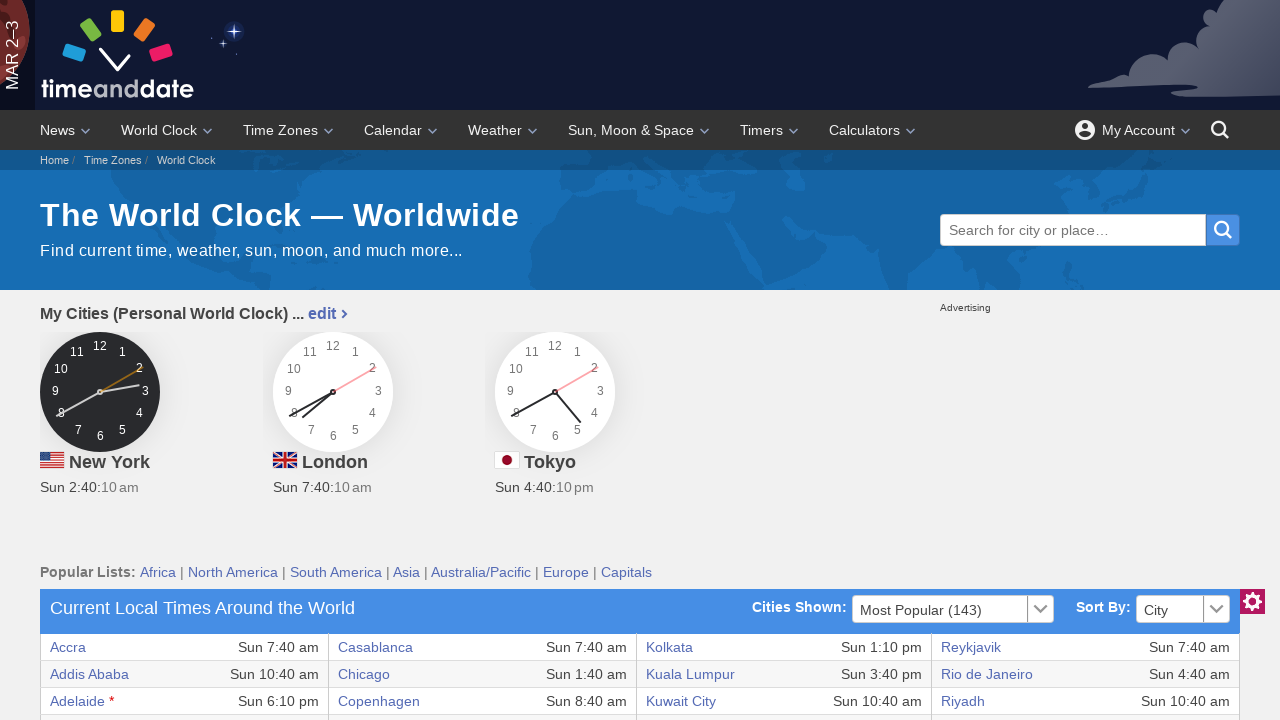

Waited for table element to be present on world clock page
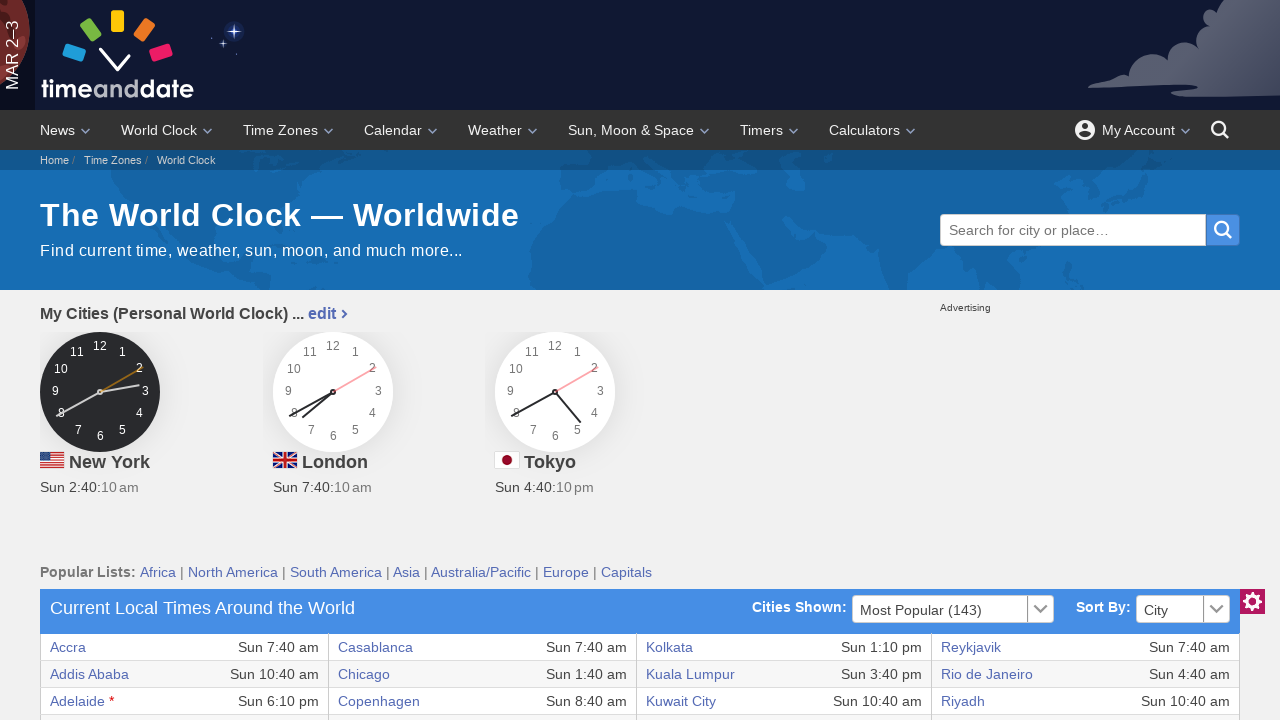

Located first table element on the page
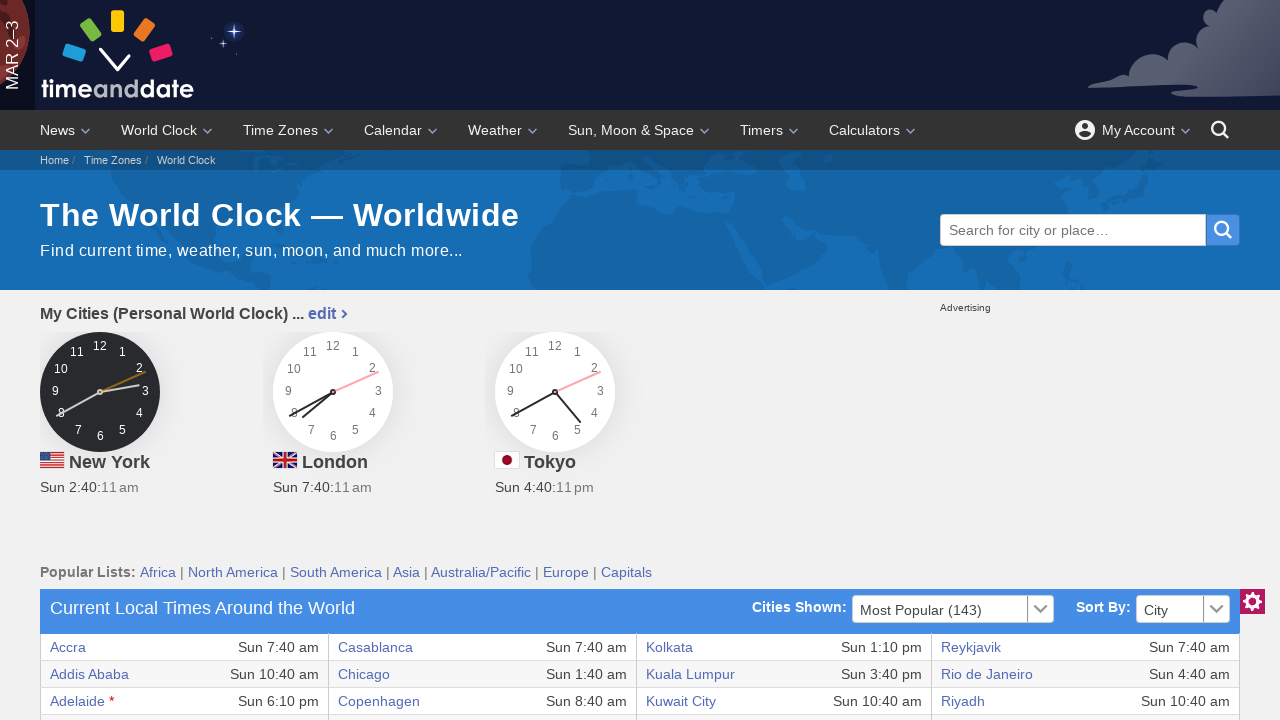

Verified that table element is visible
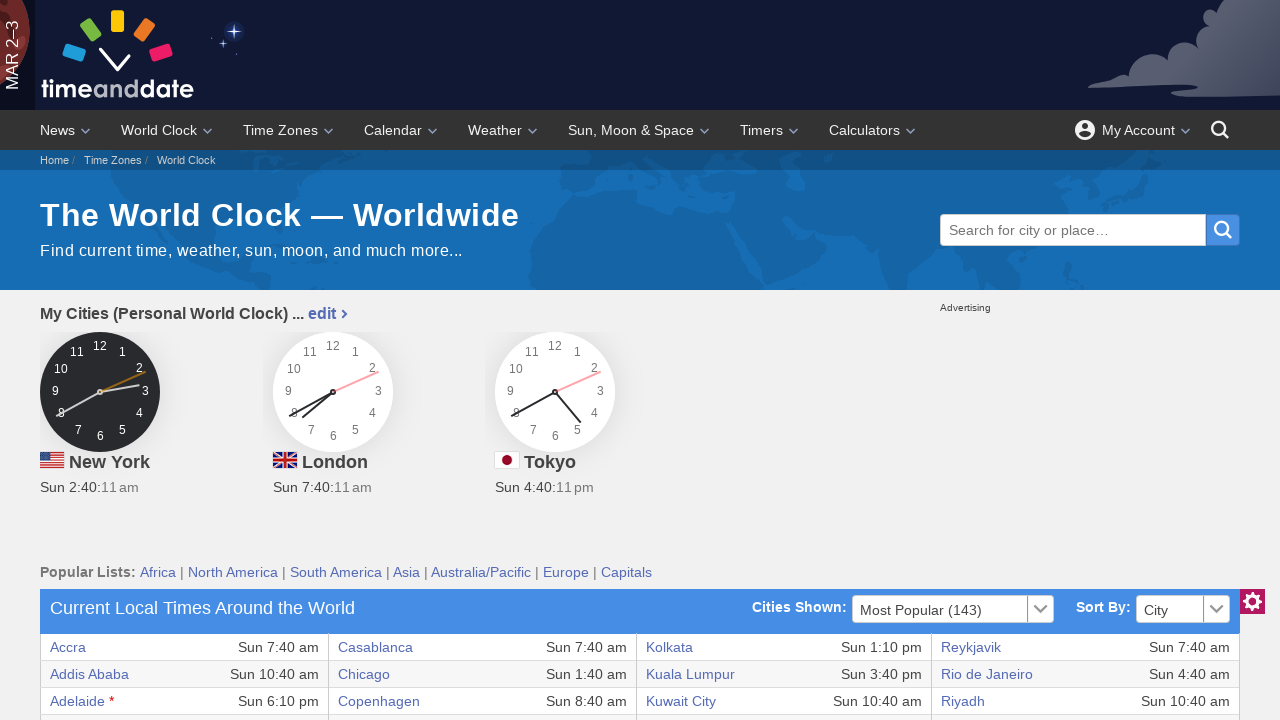

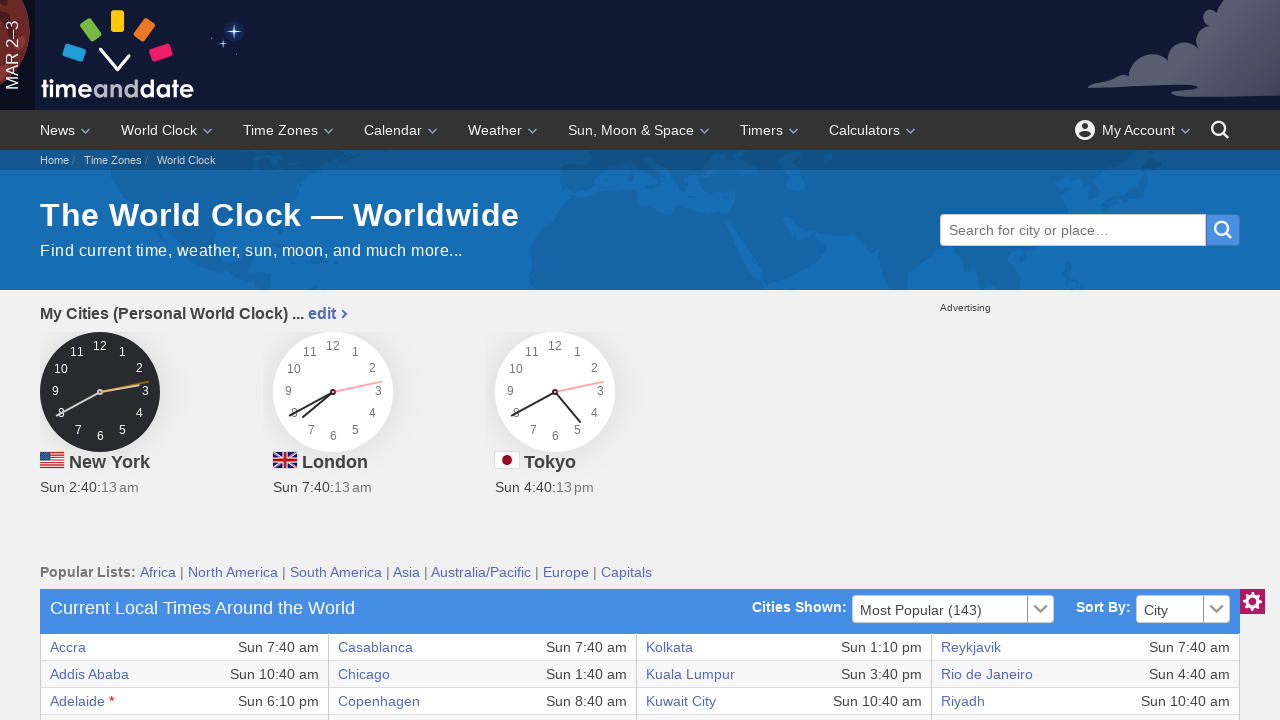